Tests the Zappos homepage search functionality by entering a search term "Green Shoes" and submitting the search form.

Starting URL: https://www.zappos.com

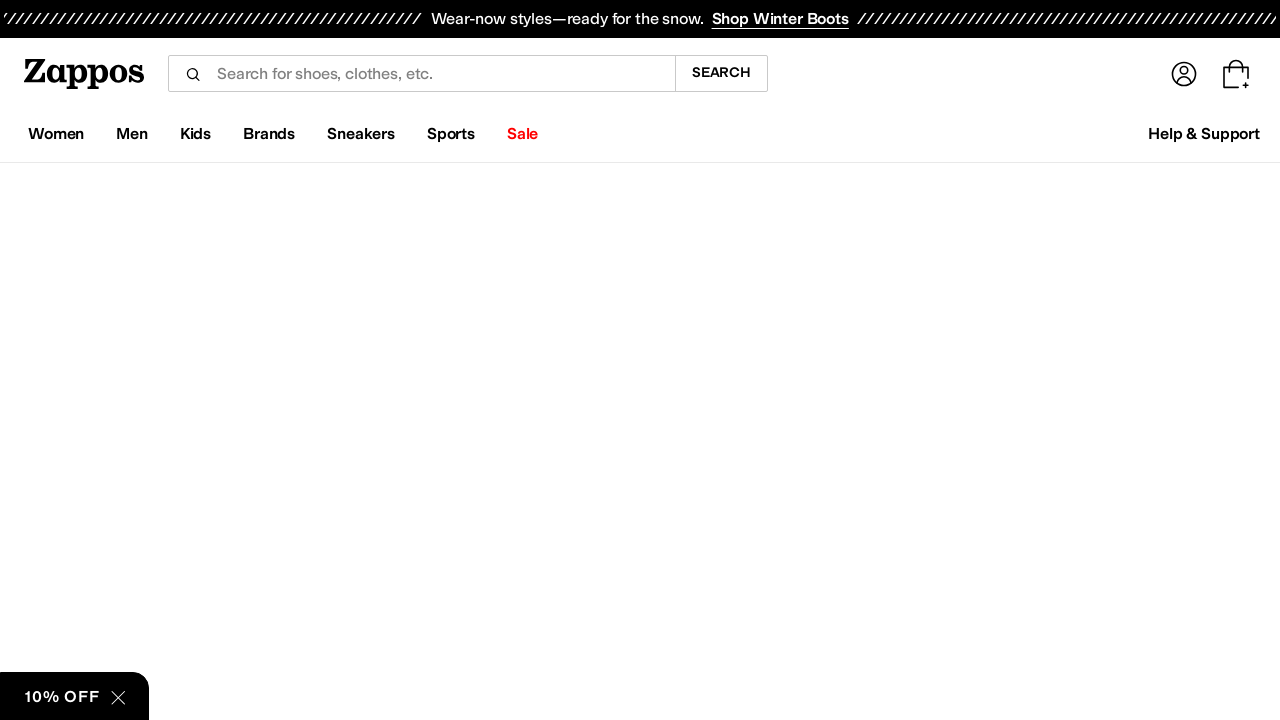

Filled search input with 'Green Shoes' on input[name='term']
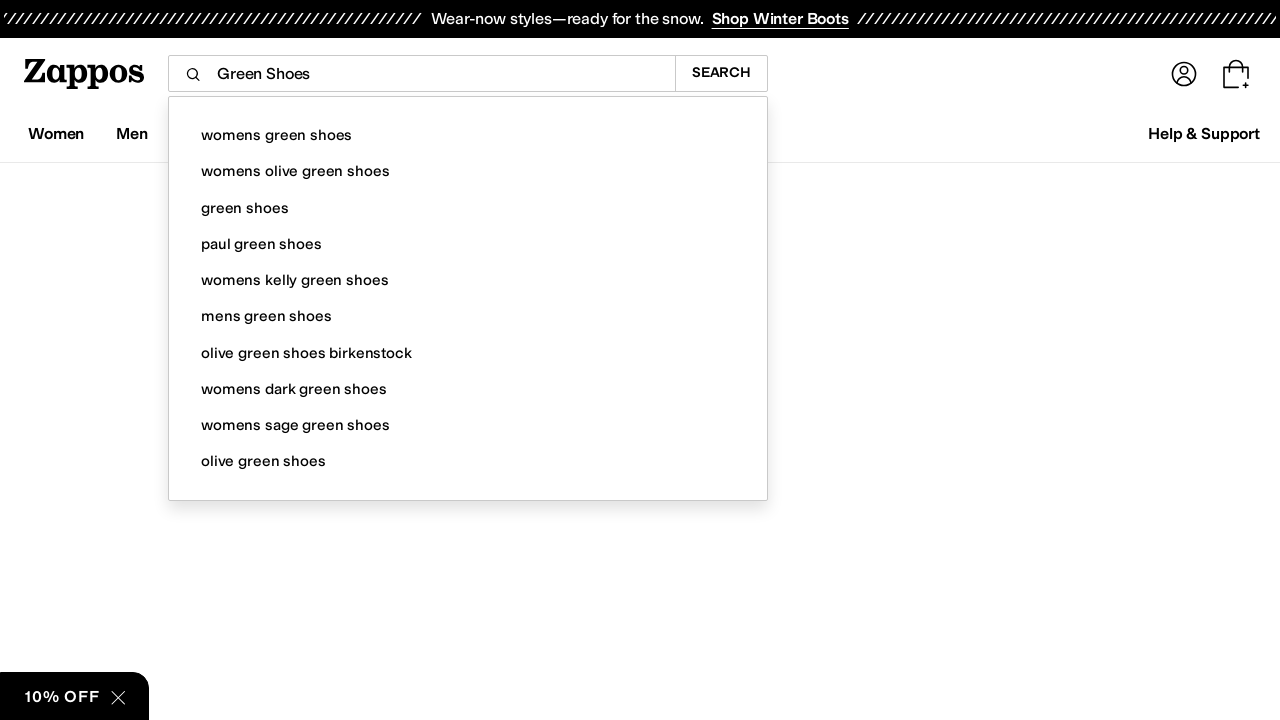

Pressed Enter to submit search form on input[name='term']
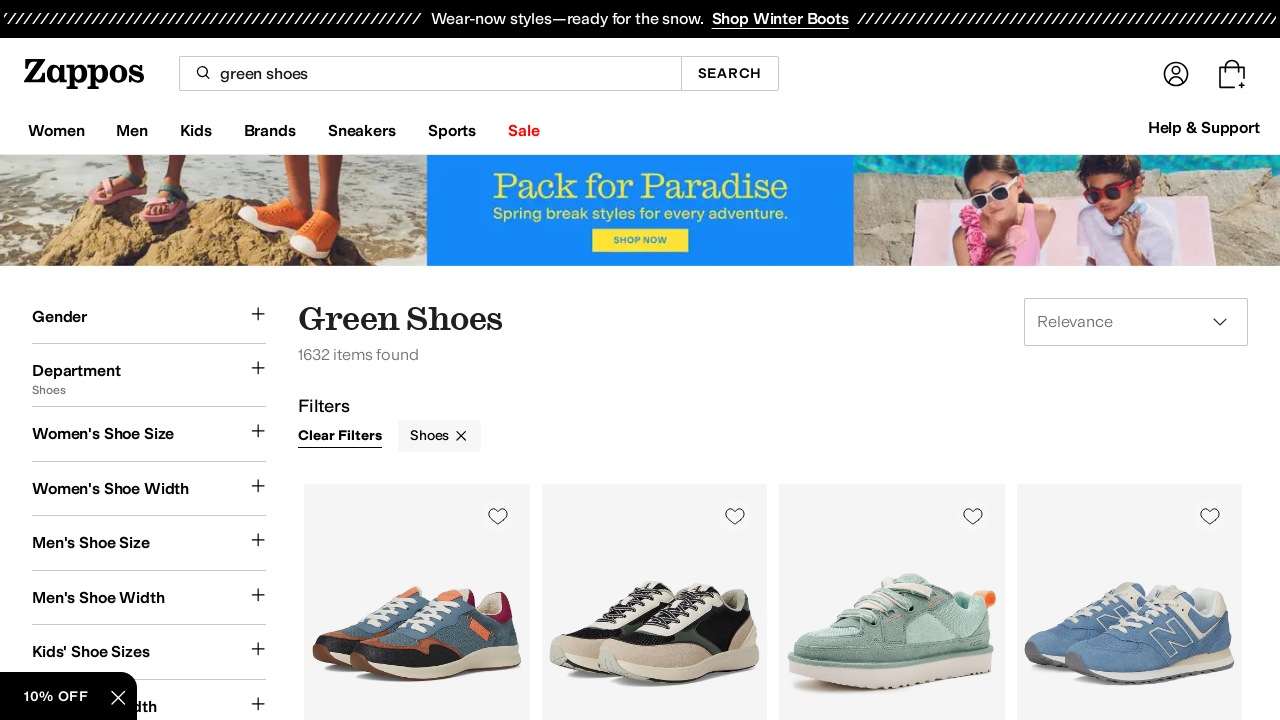

Search results page loaded (network idle)
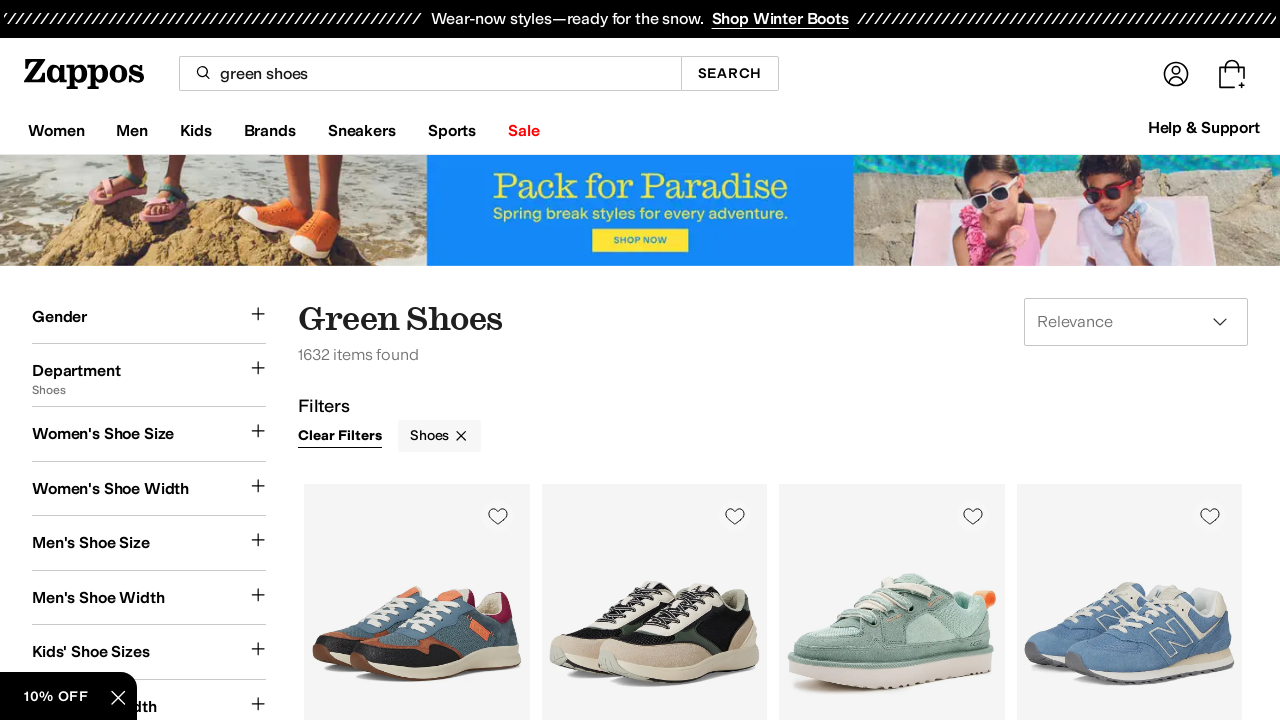

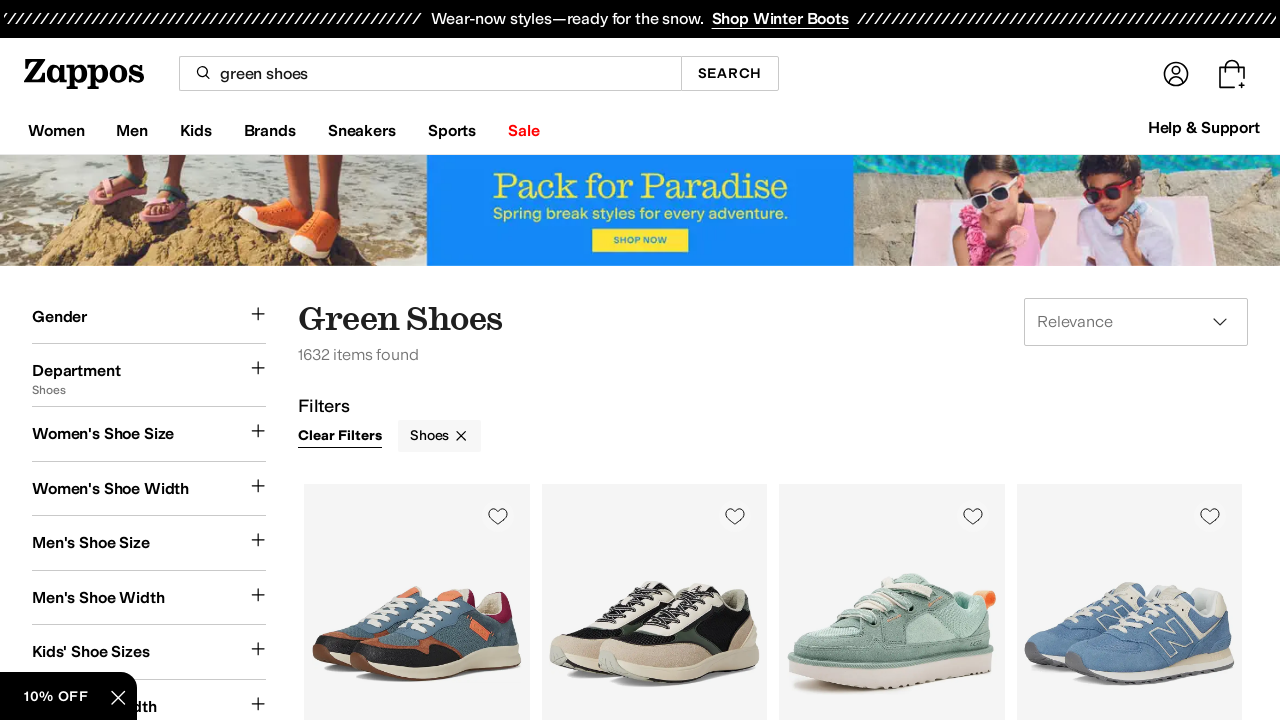